Tests registration with maximum allowed username length and minimum password length to verify boundary conditions.

Starting URL: https://demoblaze.com/

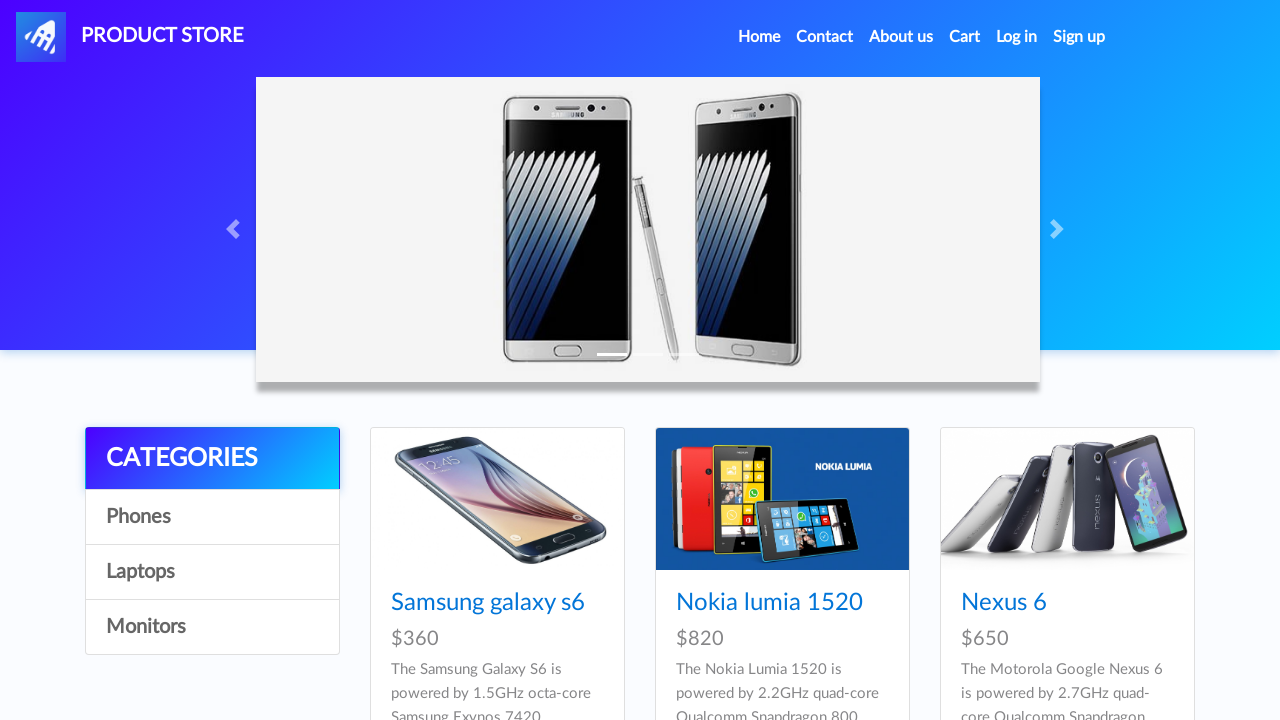

Set up dialog handler to capture alert messages
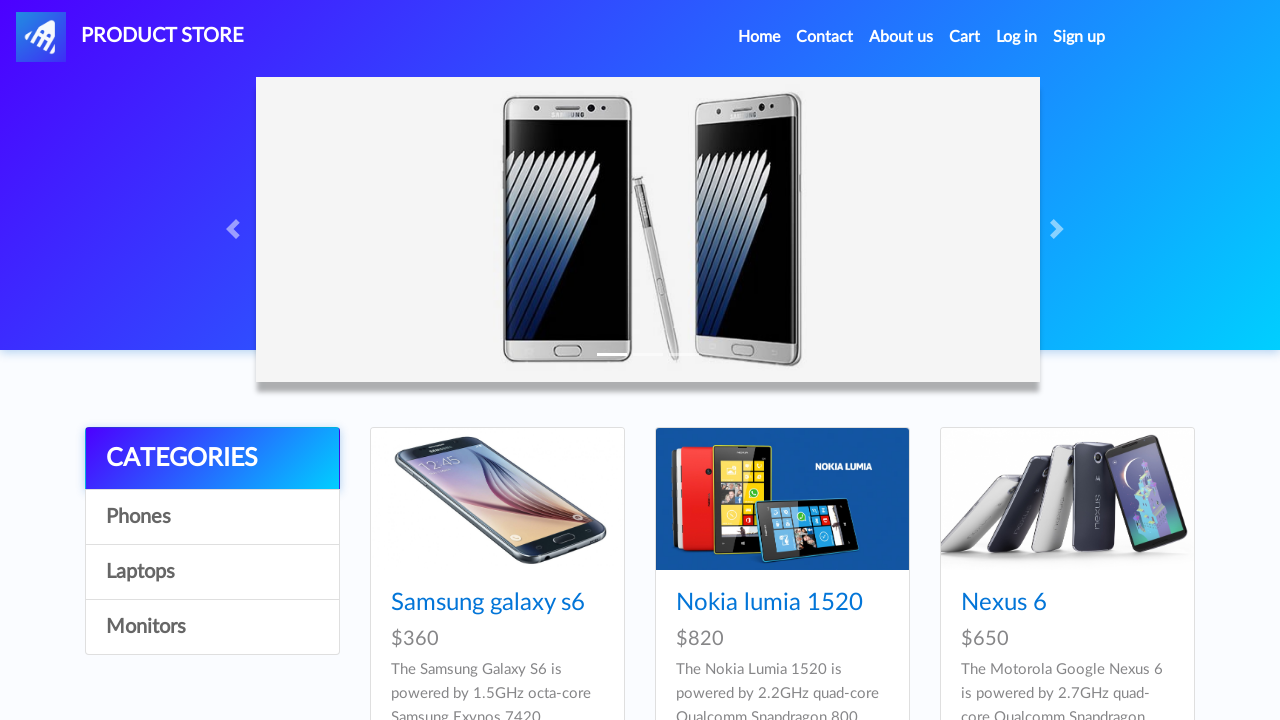

Clicked 'Sign up' link in navbar at (1079, 37) on internal:role=link[name="Sign up"i]
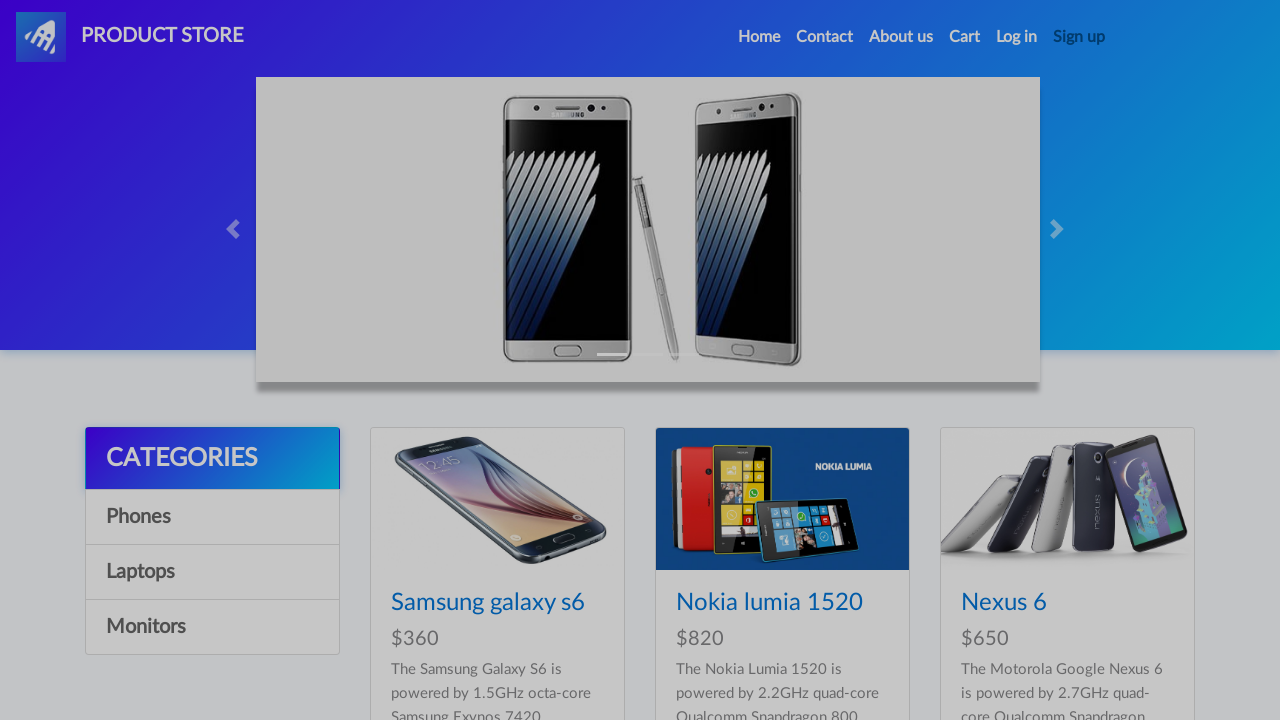

Filled username field with maximum allowed length (30 characters): test_user_abcd1234efgh5678ijkl on #sign-username
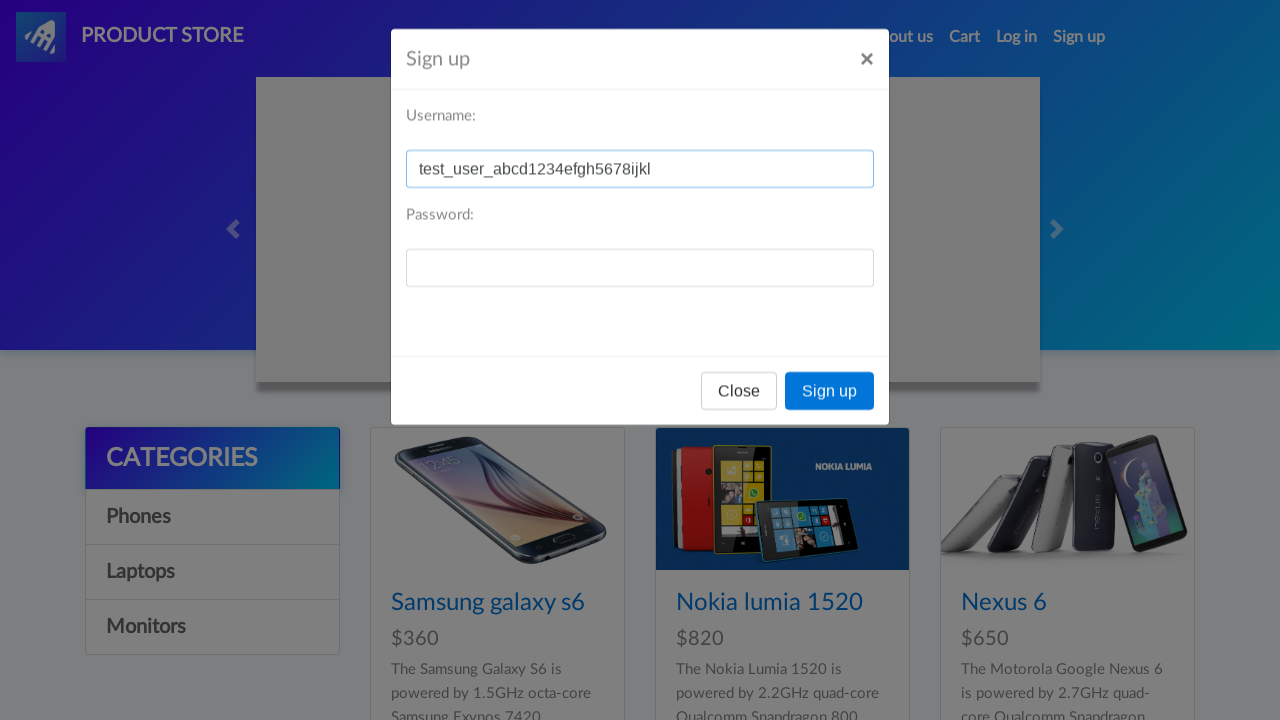

Filled password field with minimum valid password: aB@123 on #sign-password
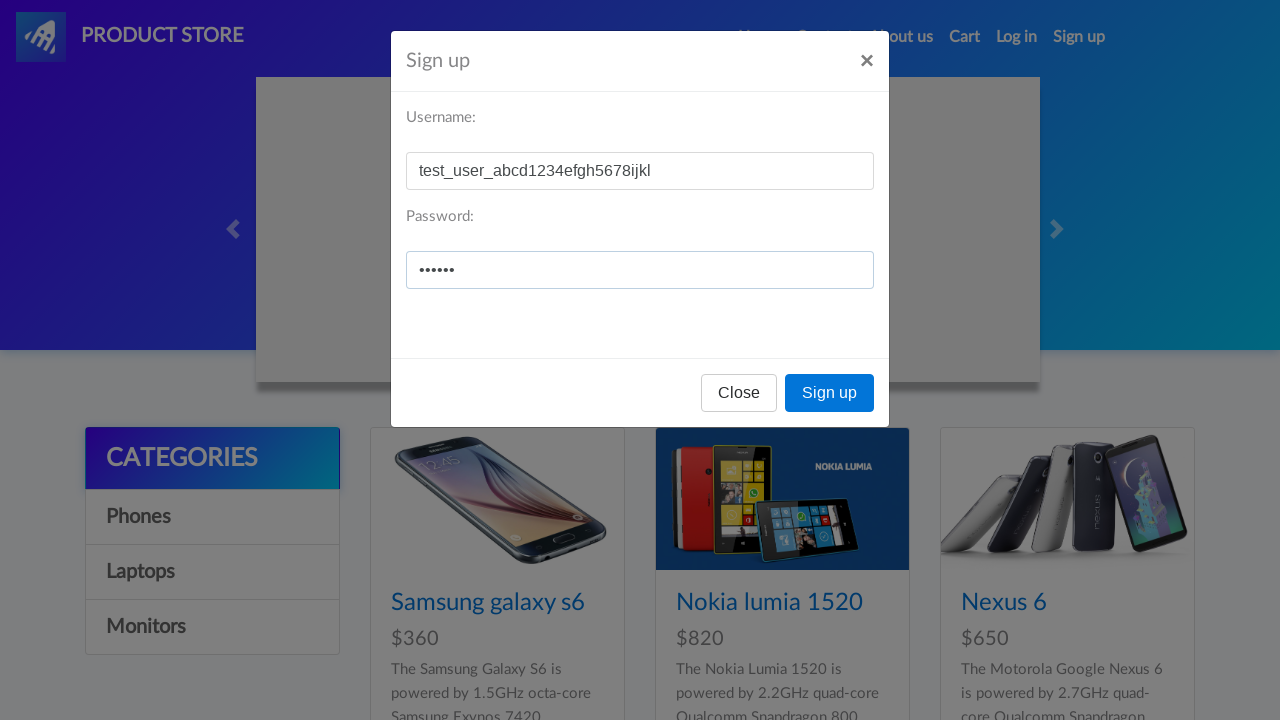

Clicked Sign up button to submit registration at (830, 393) on internal:role=button[name="Sign up"i]
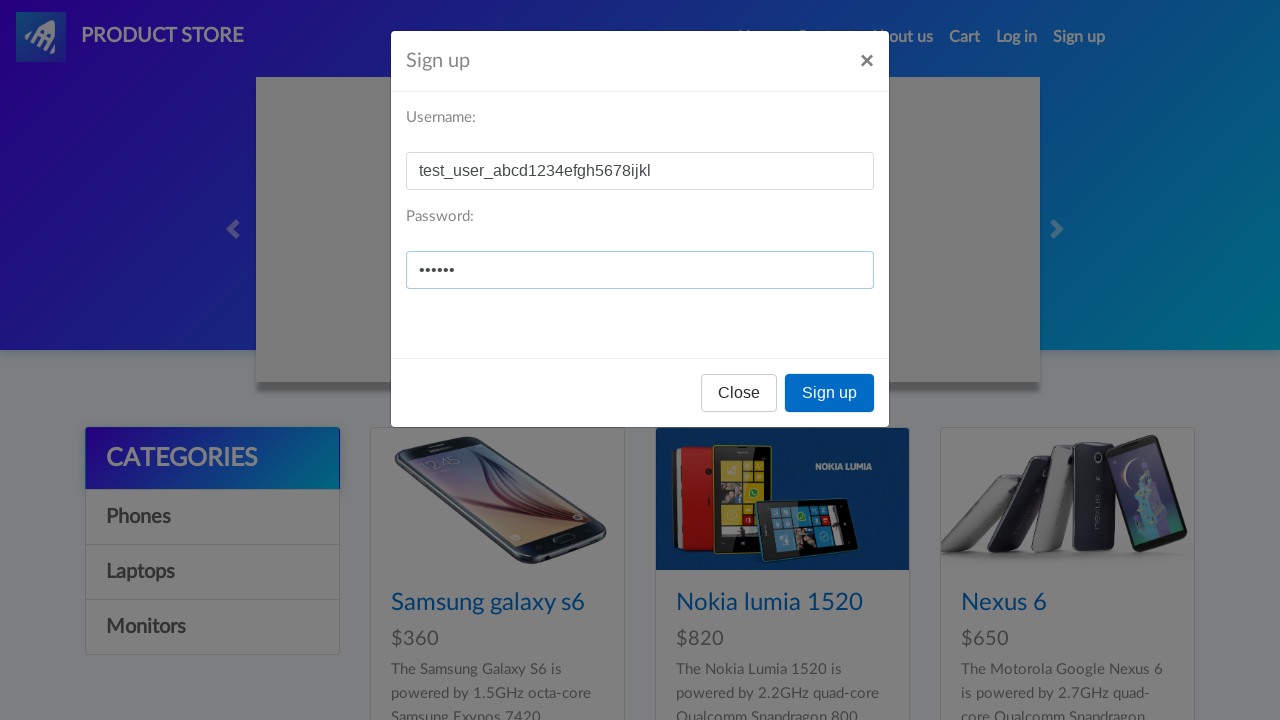

Waited 1000ms for dialog to appear
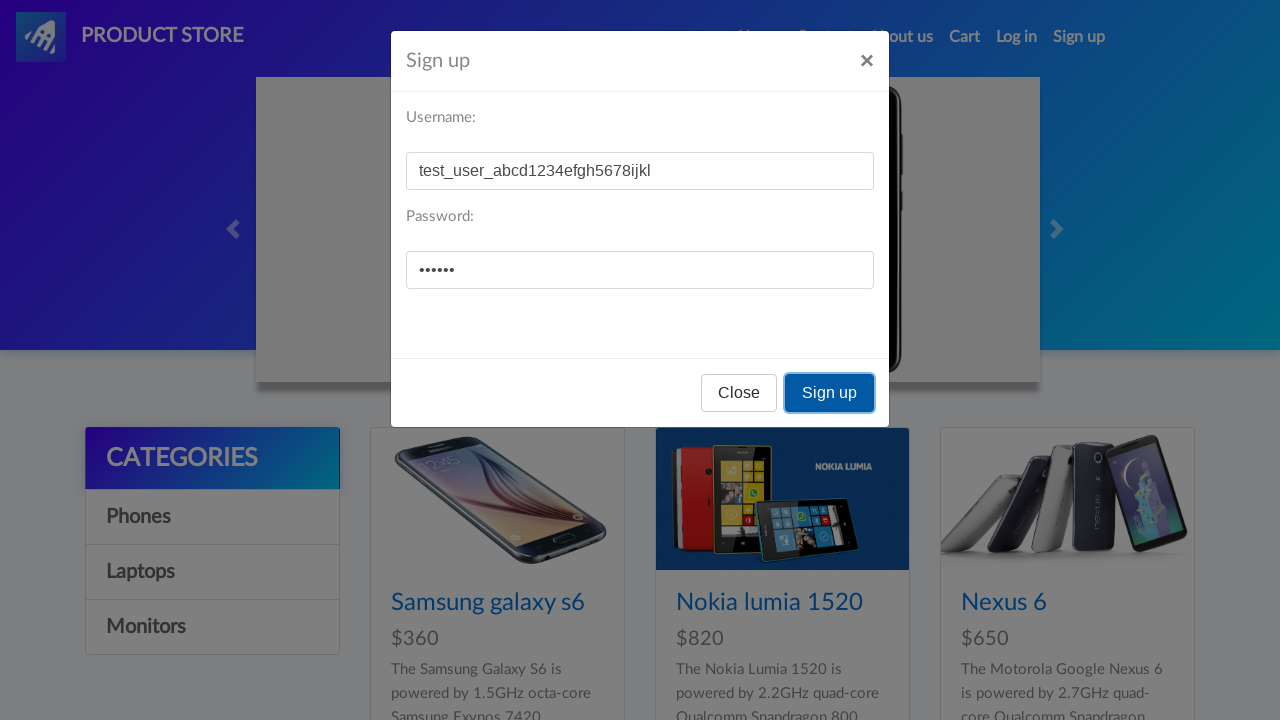

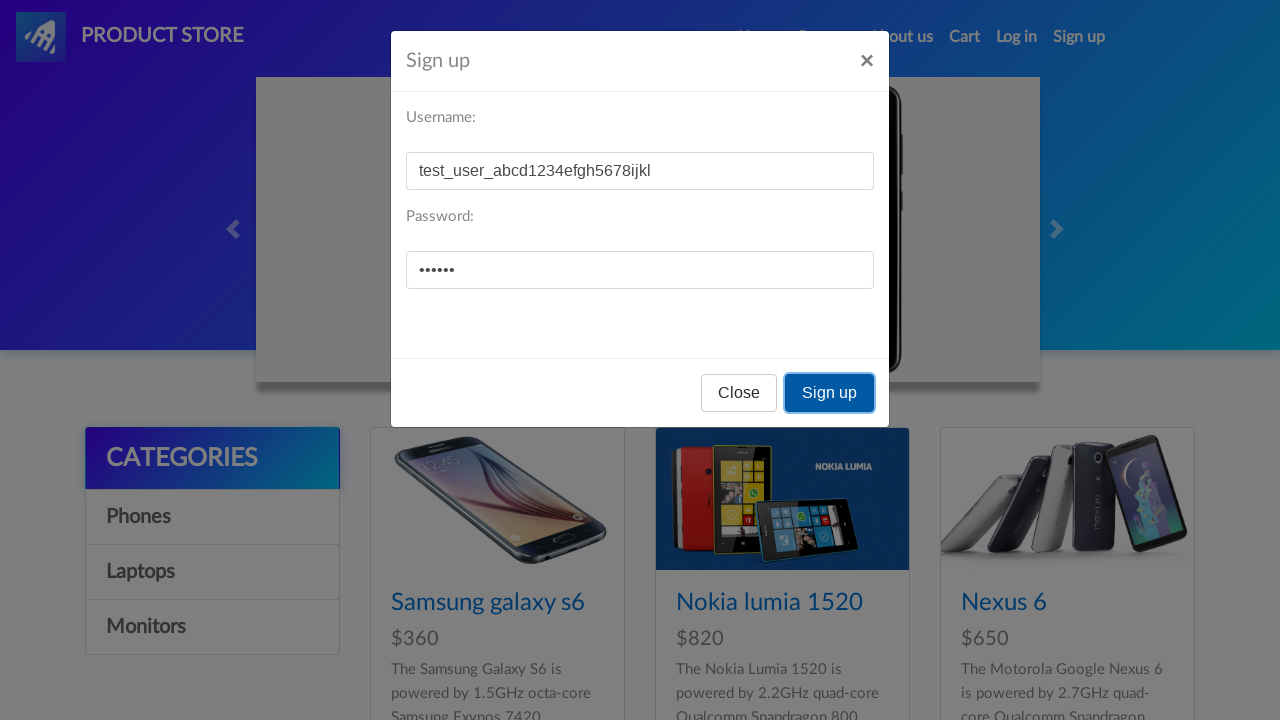